Tests navigation through multiple links on a practice website, clicking on various links and returning to home page

Starting URL: http://practice.cydeo.com/

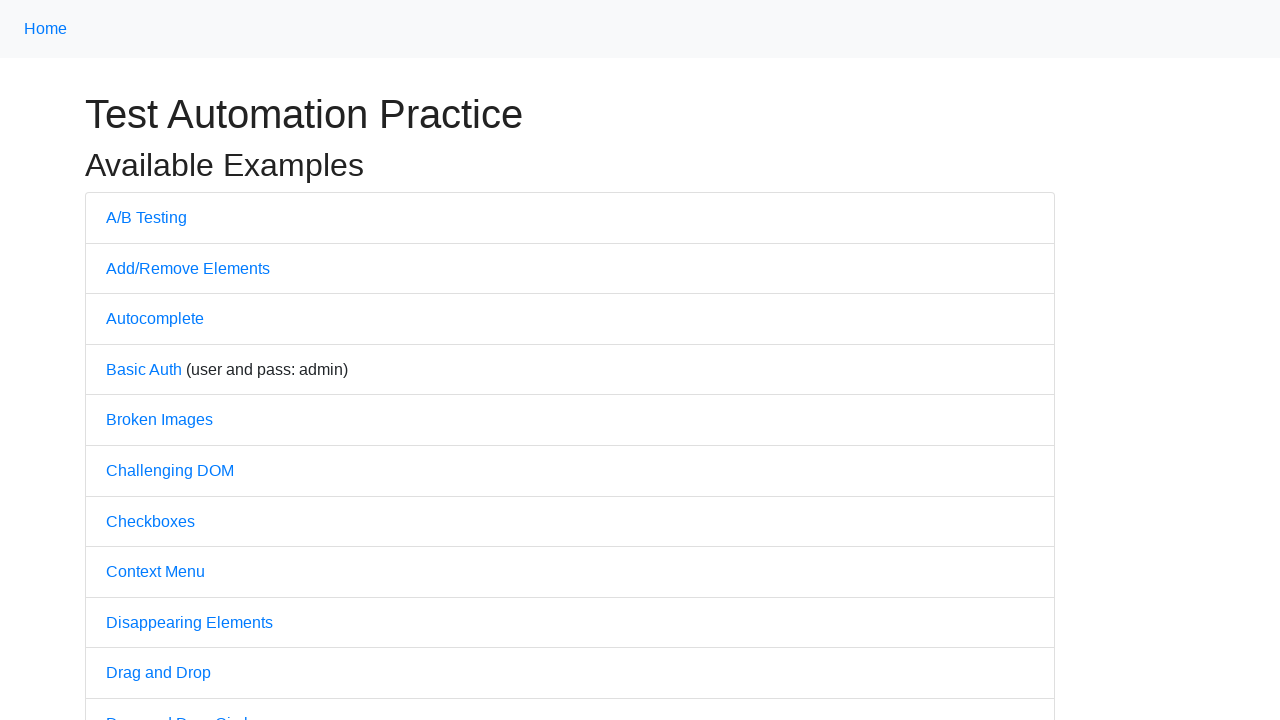

Clicked A/B Testing link at (146, 217) on text=A/B Testing
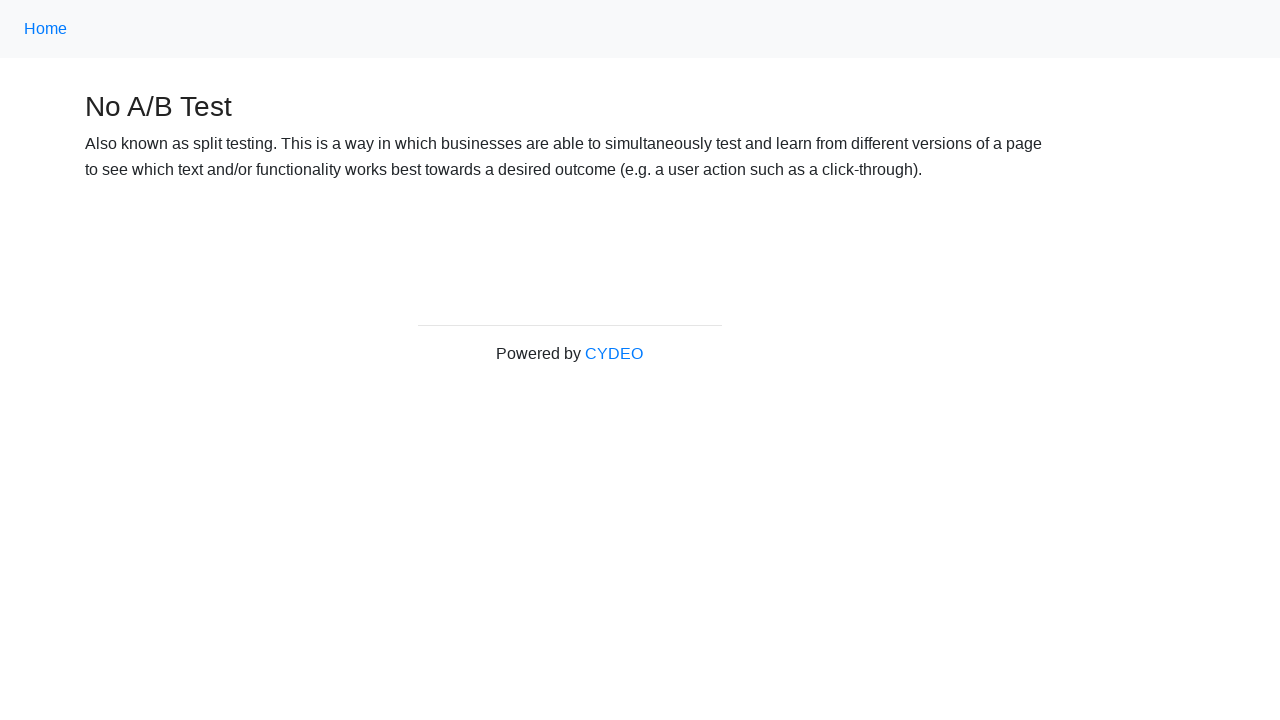

Clicked Home link to return to home page at (46, 29) on text=Home
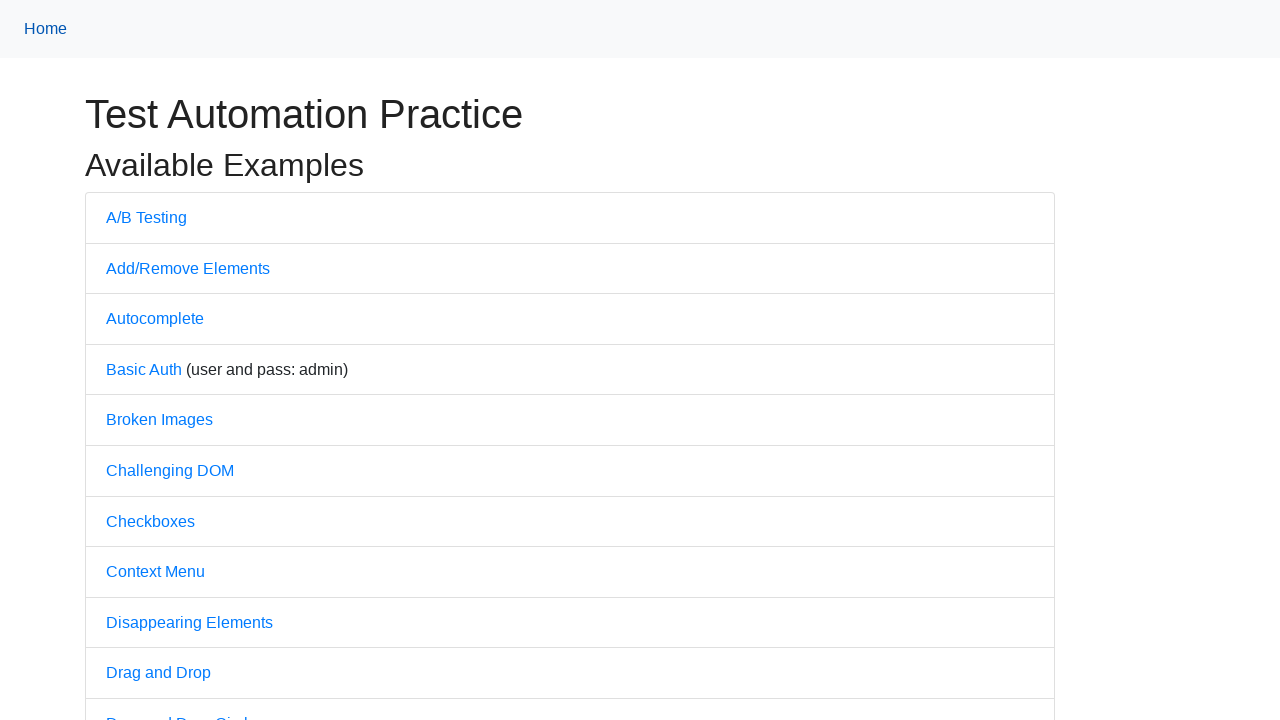

Clicked Add/Remove link using partial text match at (188, 268) on text=/.*Add\/Remove.*/
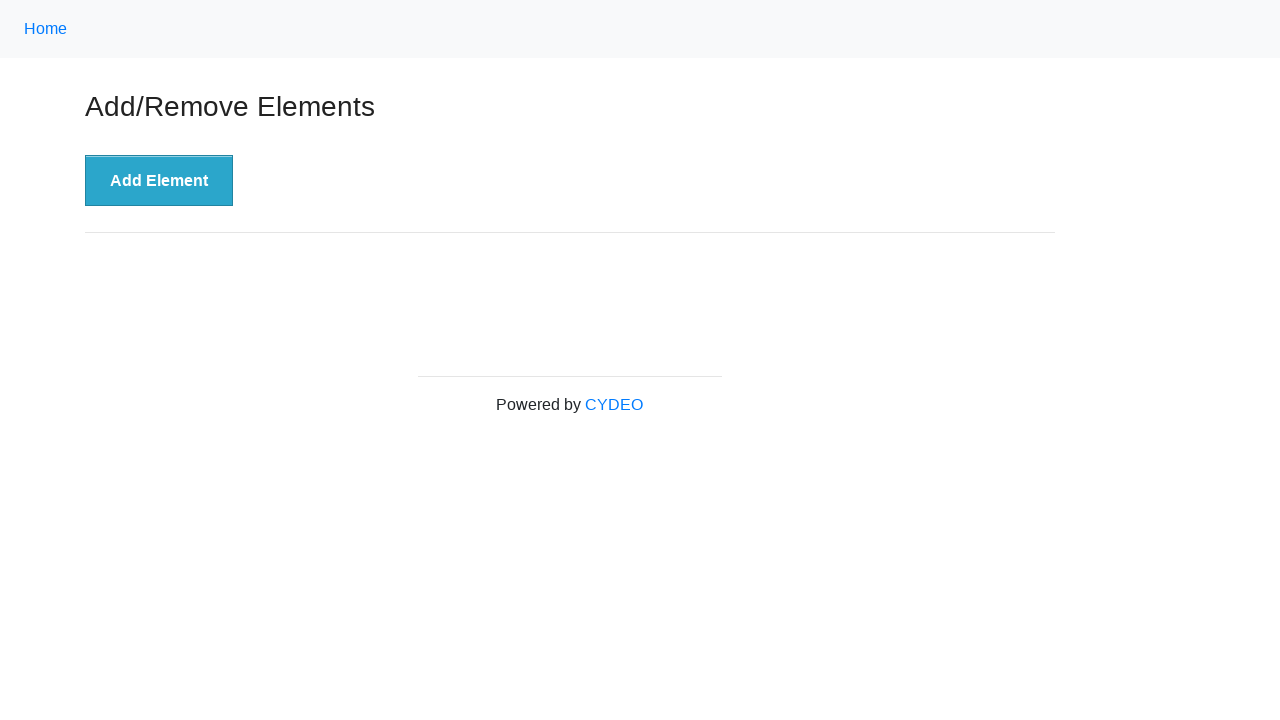

Clicked Home link to return to home page at (46, 29) on text=Home
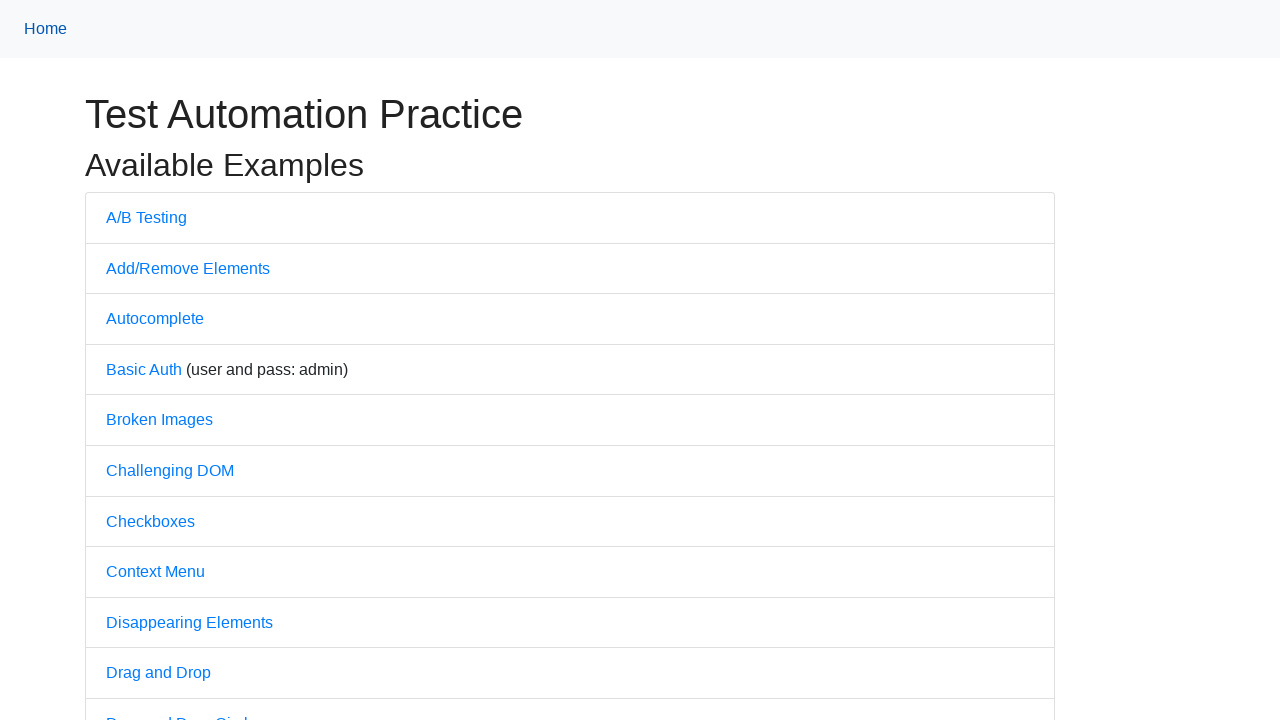

Clicked Redirect link using partial text match at (153, 361) on text=/.*Redirect.*/
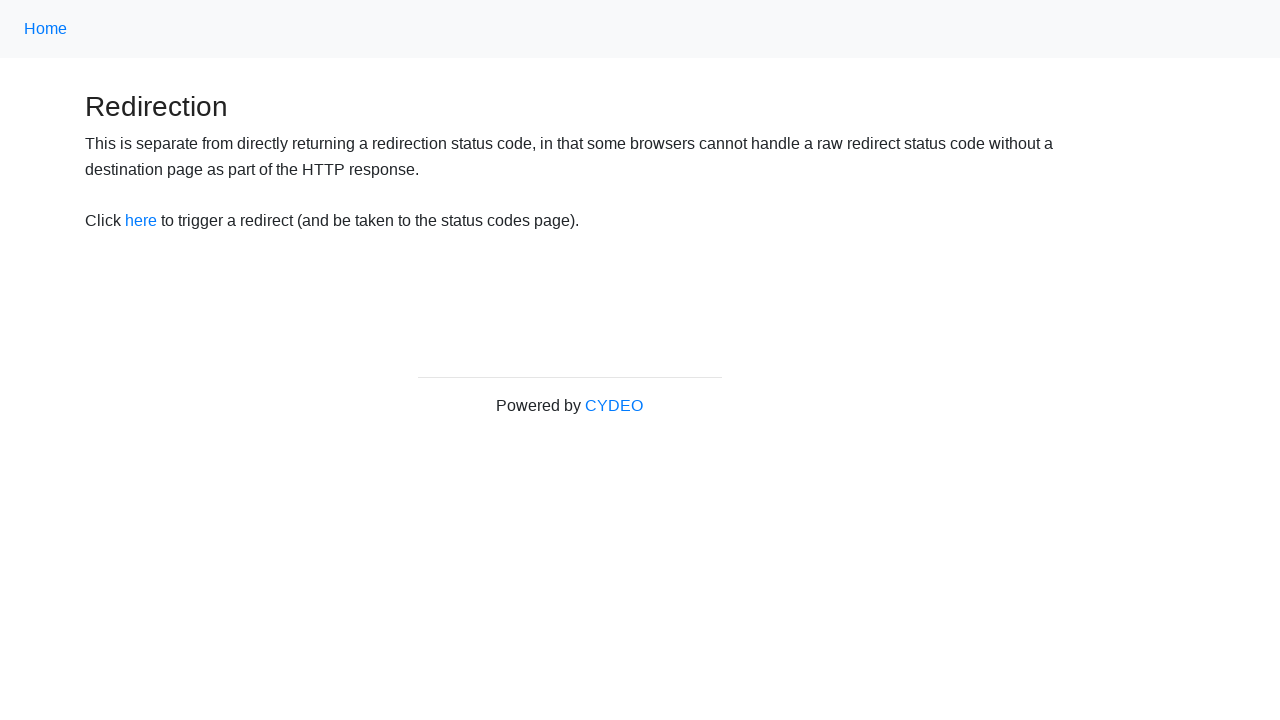

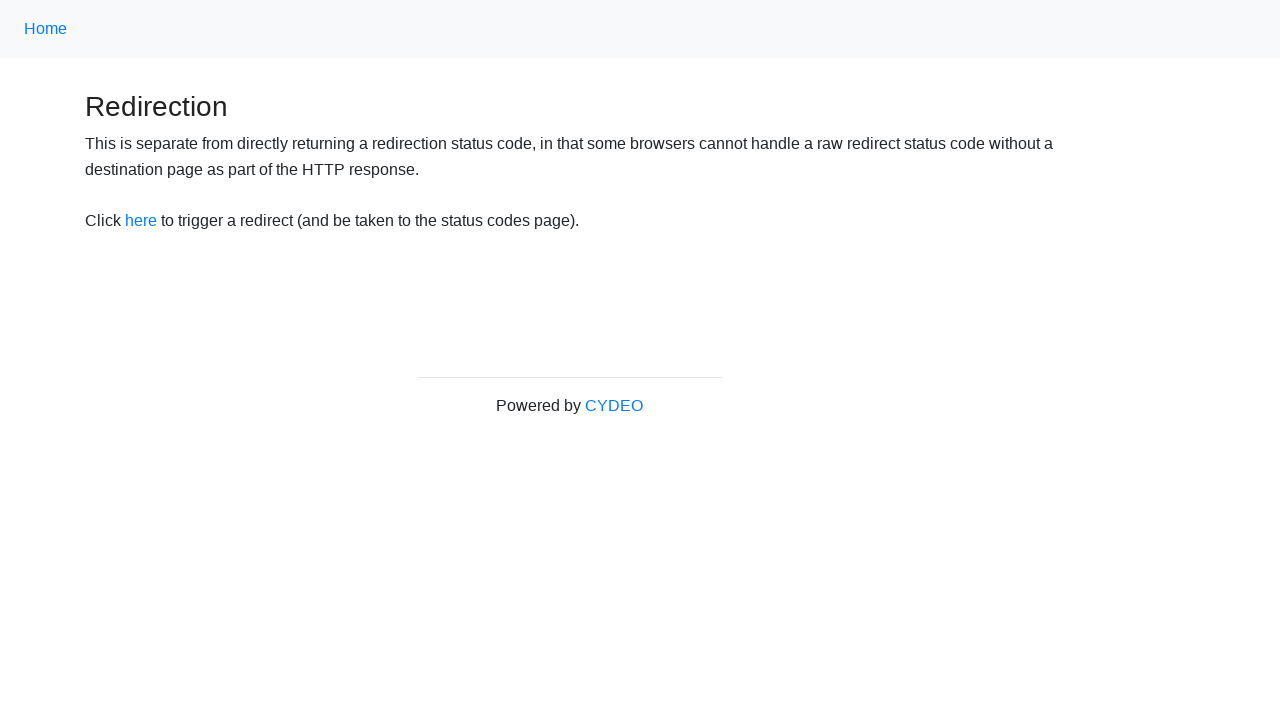